Tests a web form by filling a text box with "Selenium" and clicking the submit button, then verifying the success message appears

Starting URL: https://www.selenium.dev/selenium/web/web-form.html

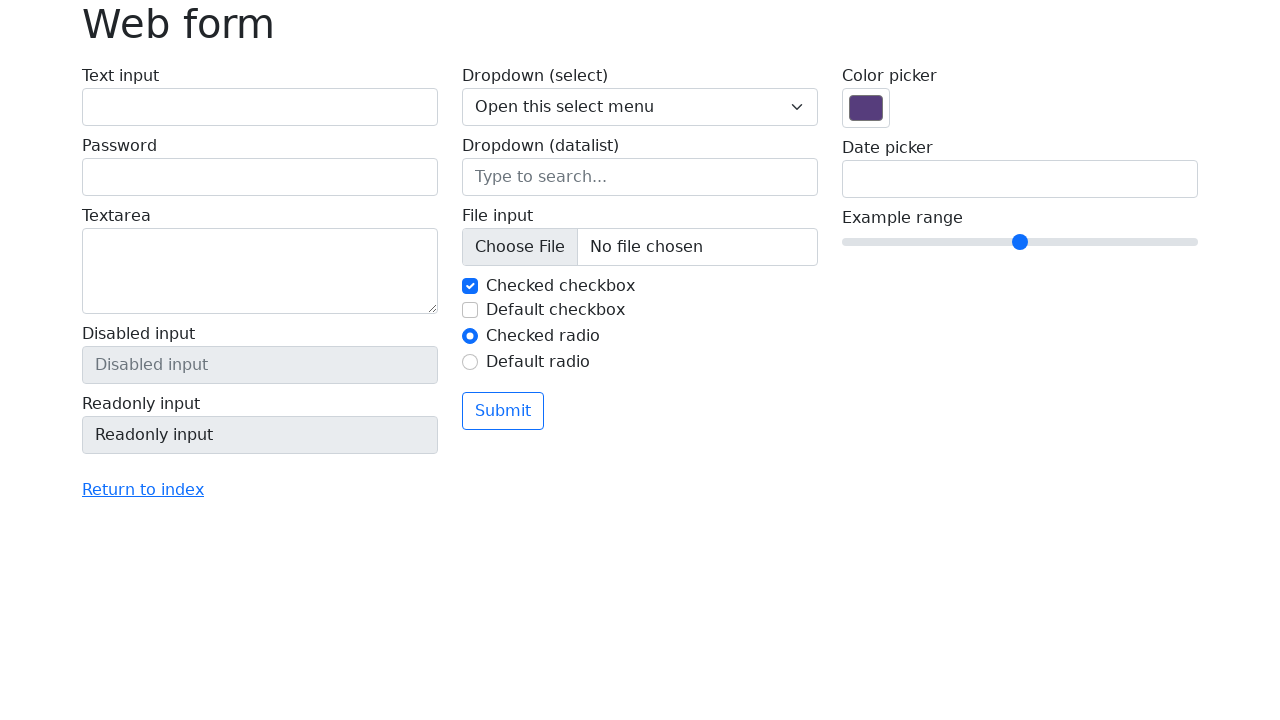

Verified page title is 'Web form'
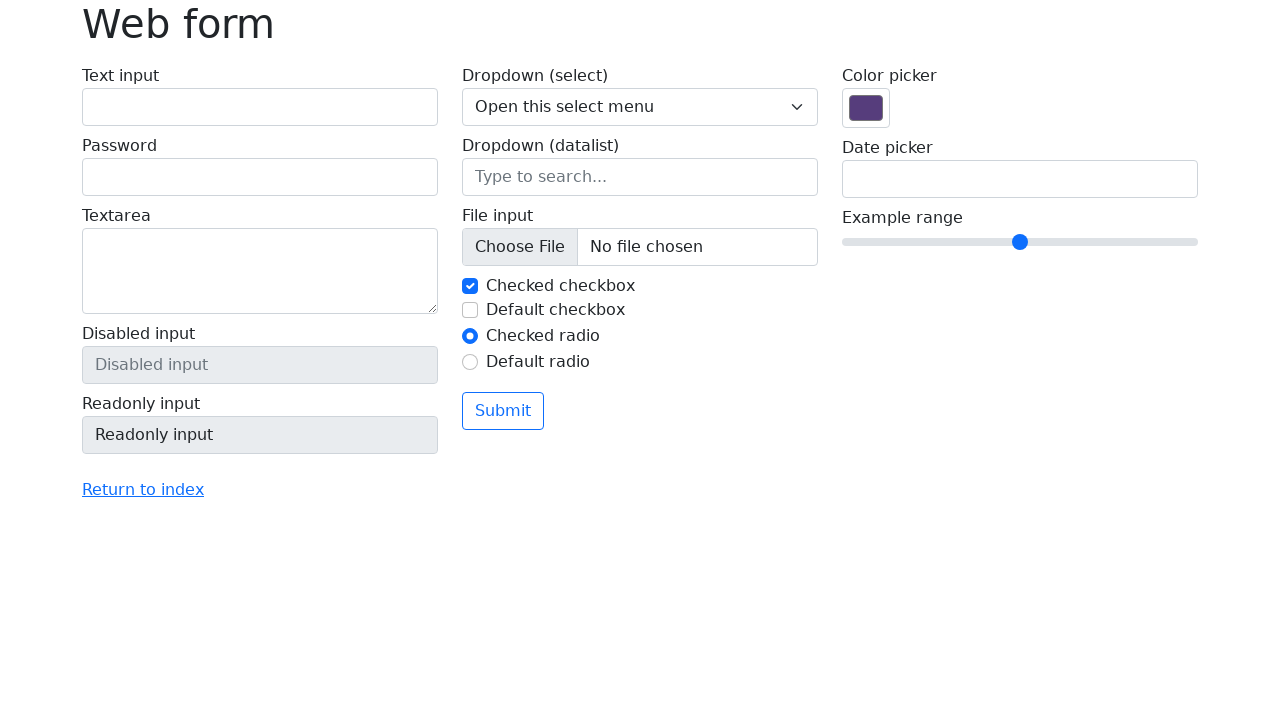

Filled text box with 'Selenium' on input[name='my-text']
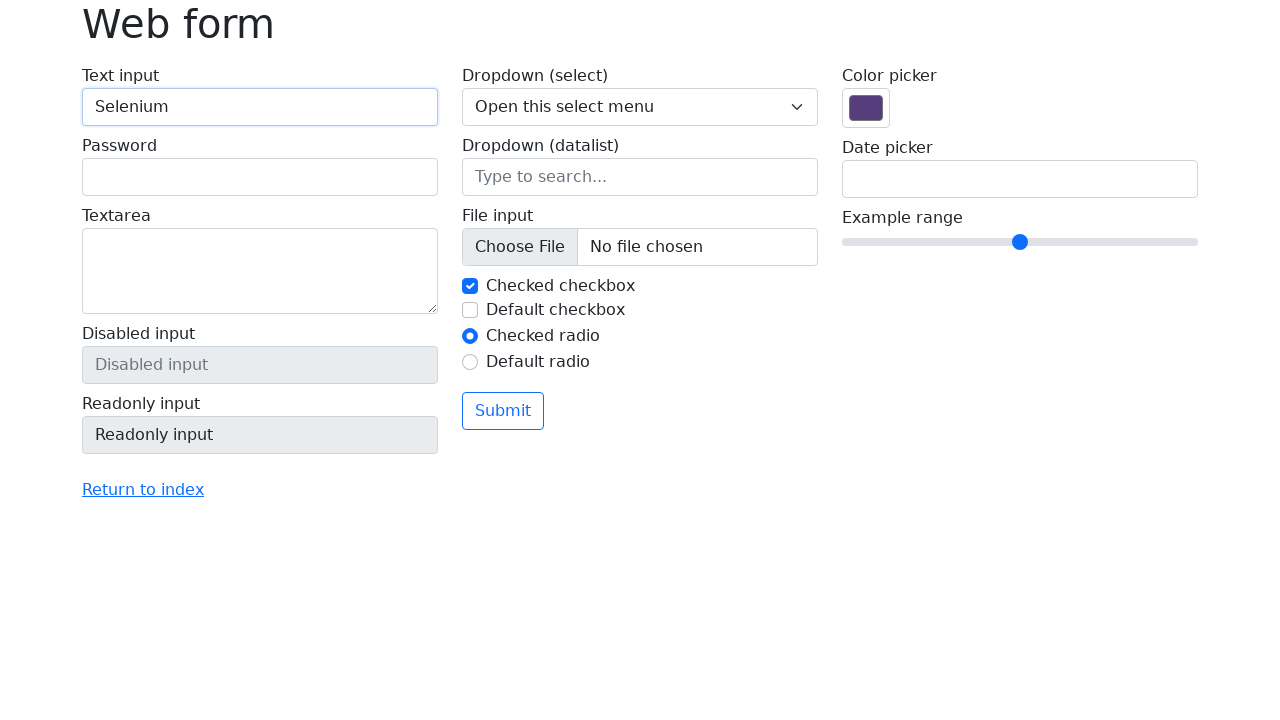

Clicked the submit button at (503, 411) on button
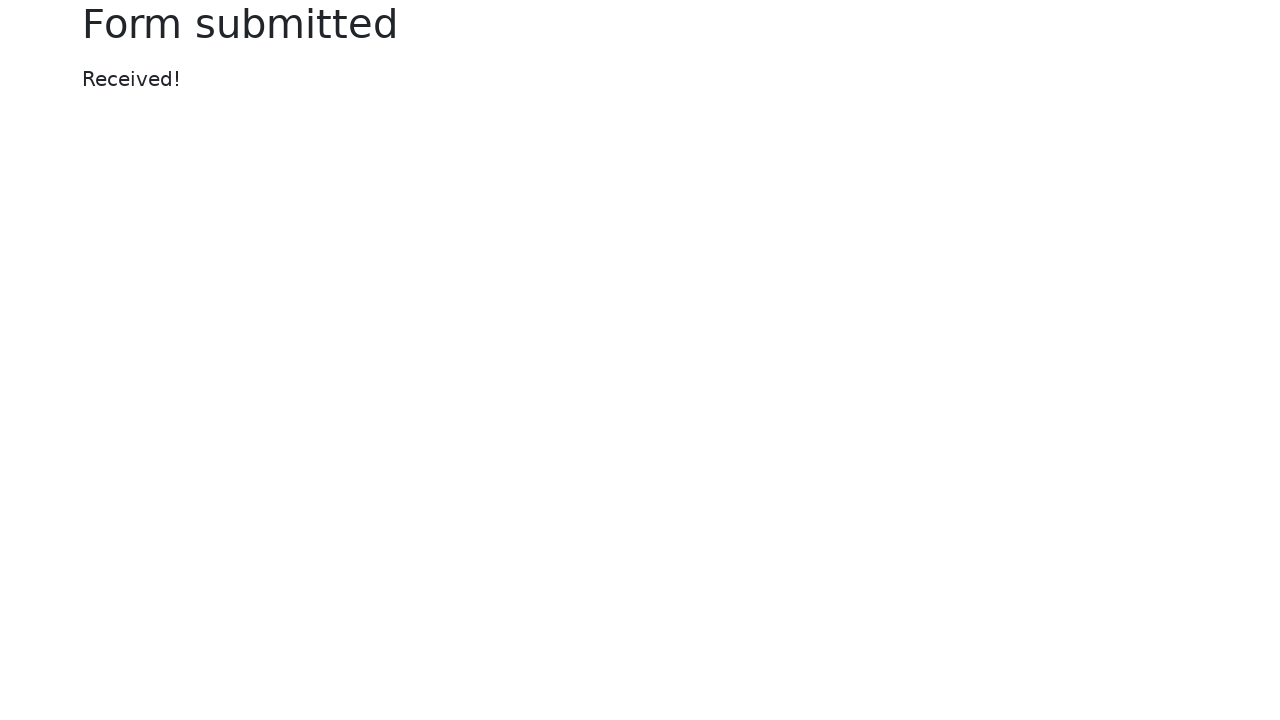

Verified success message 'Received!' appeared
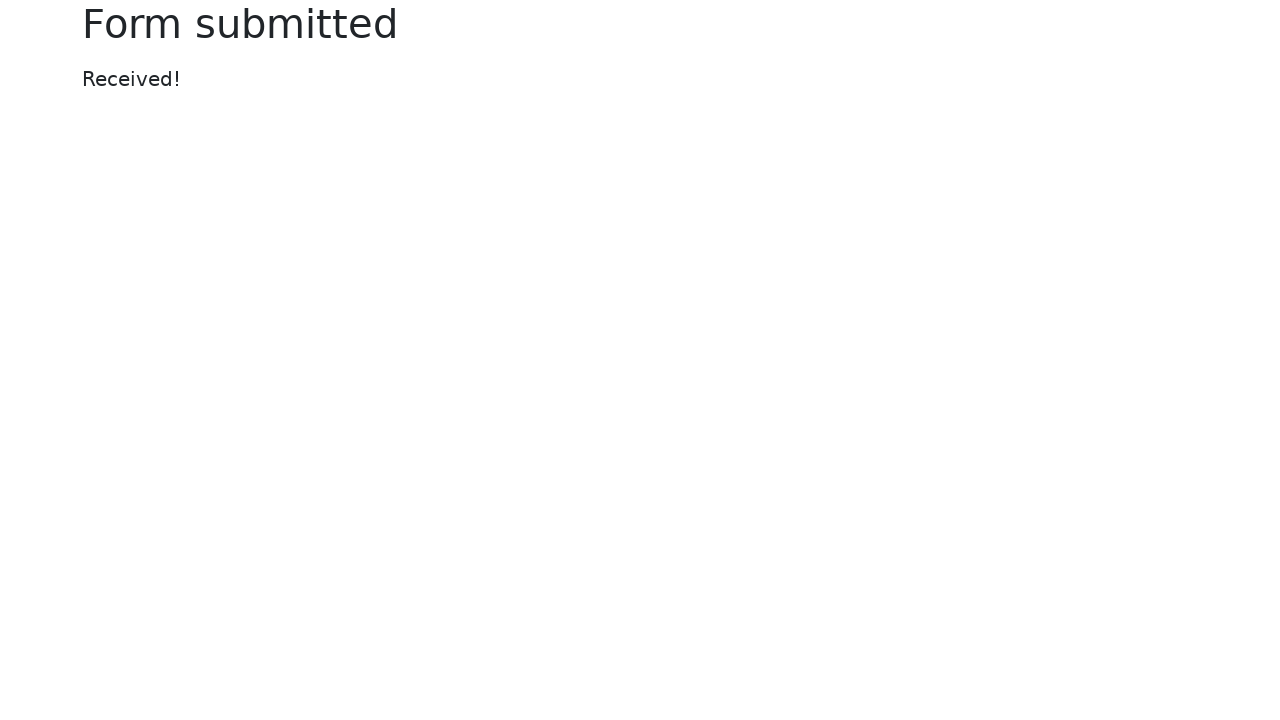

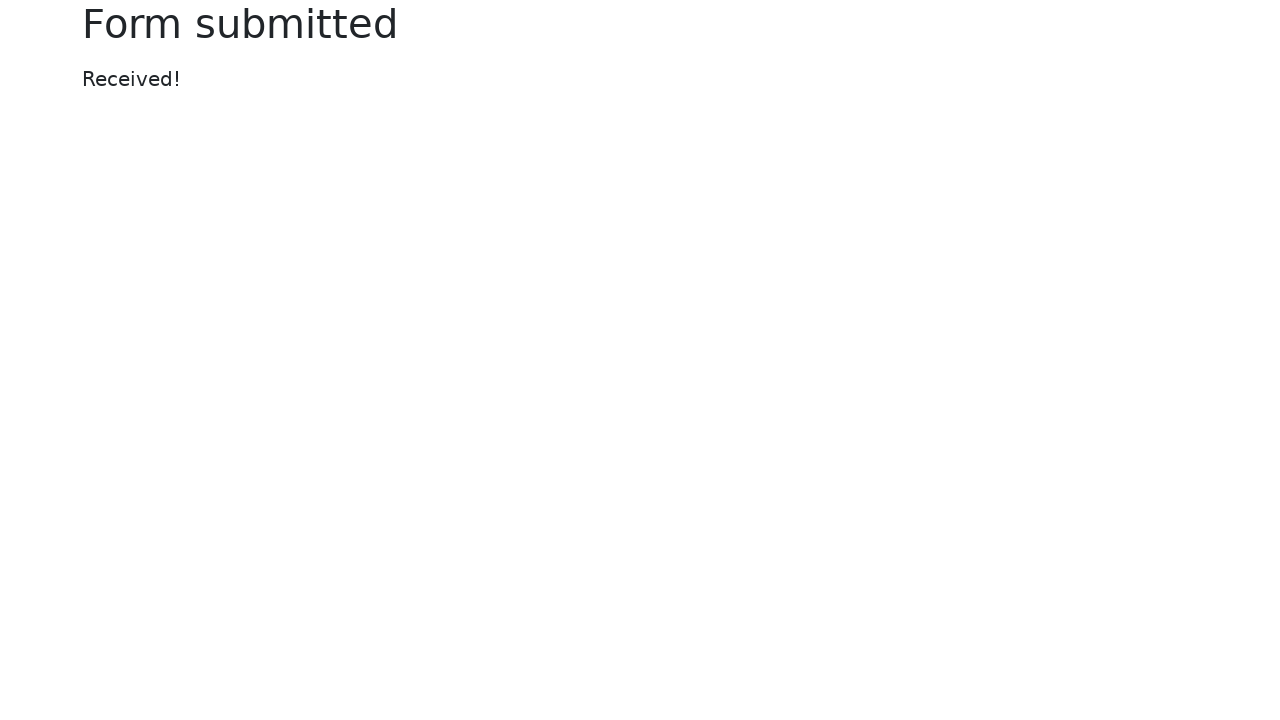